Navigates to NVIDIA AI website and waits for the page to load

Starting URL: https://www.nvidia.com/en-us/ai/

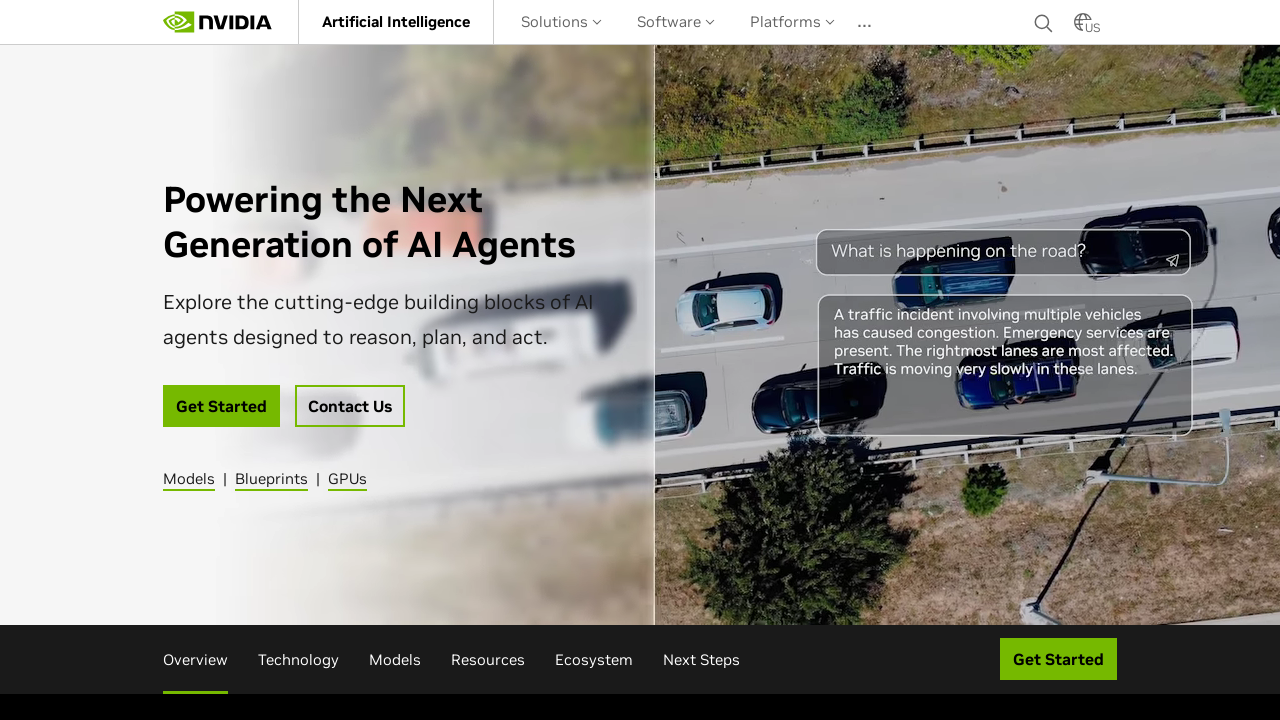

Navigated to NVIDIA AI website
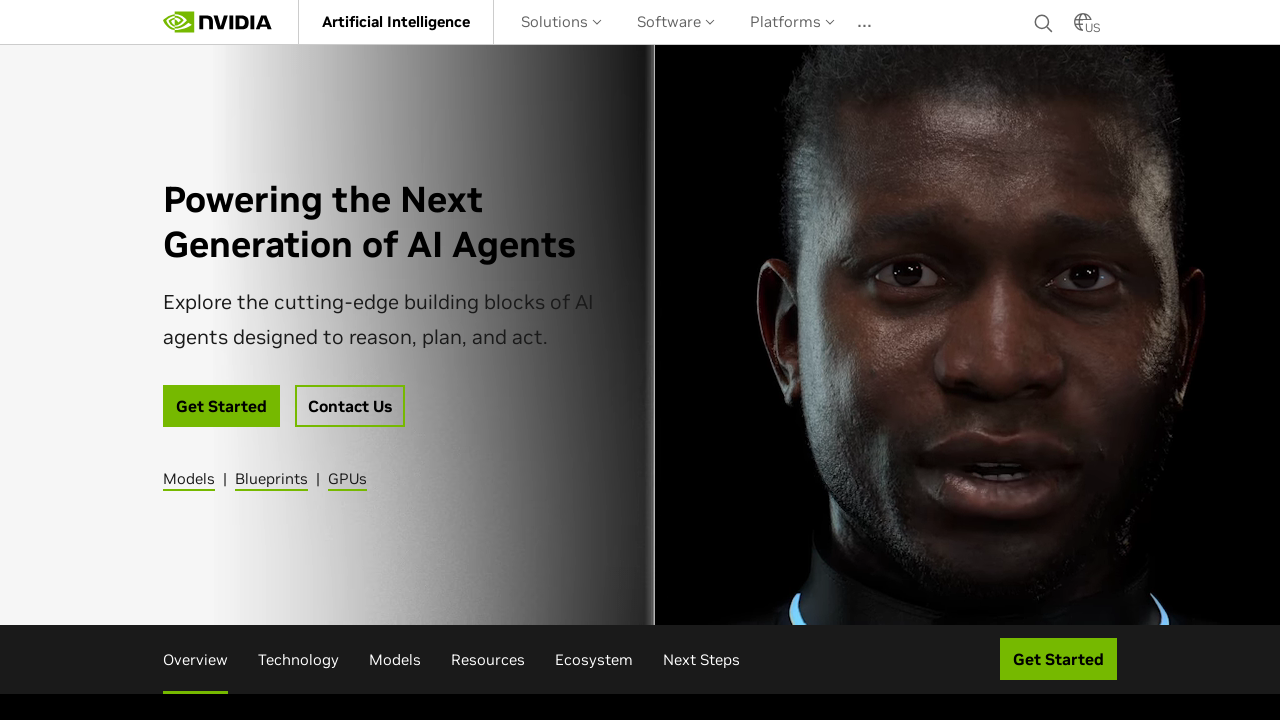

Waited for page to load - DOM content loaded
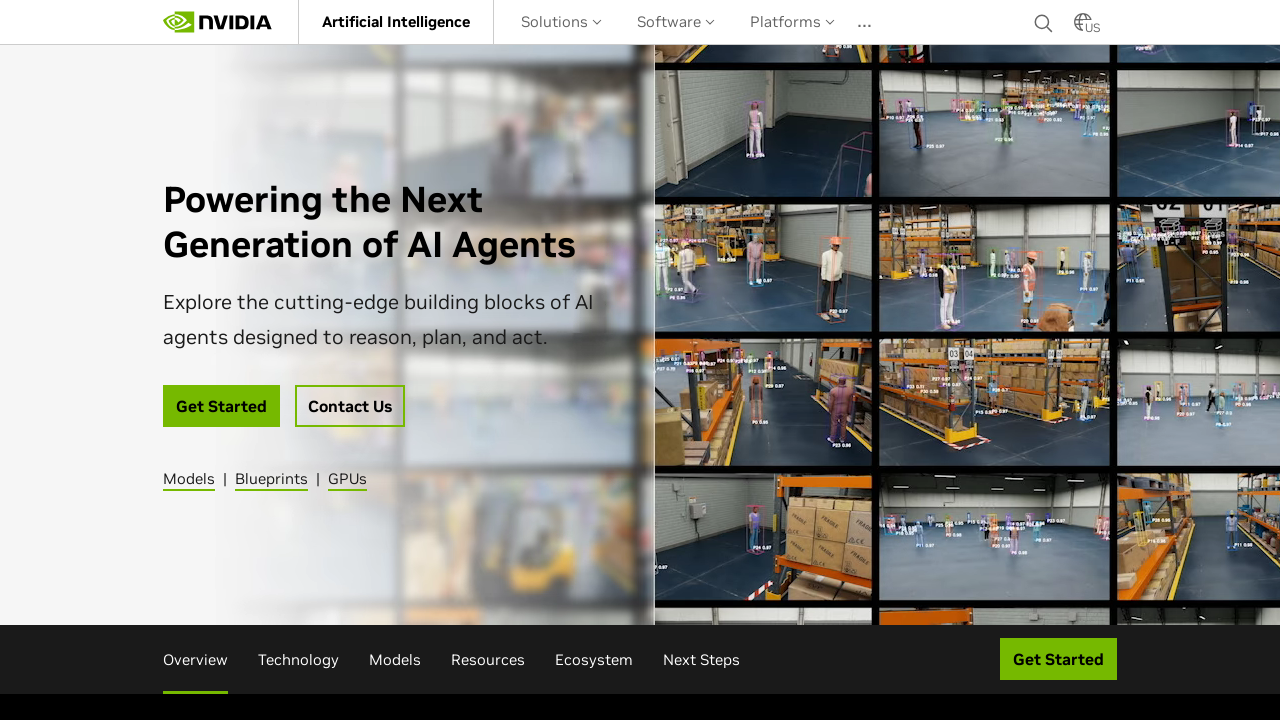

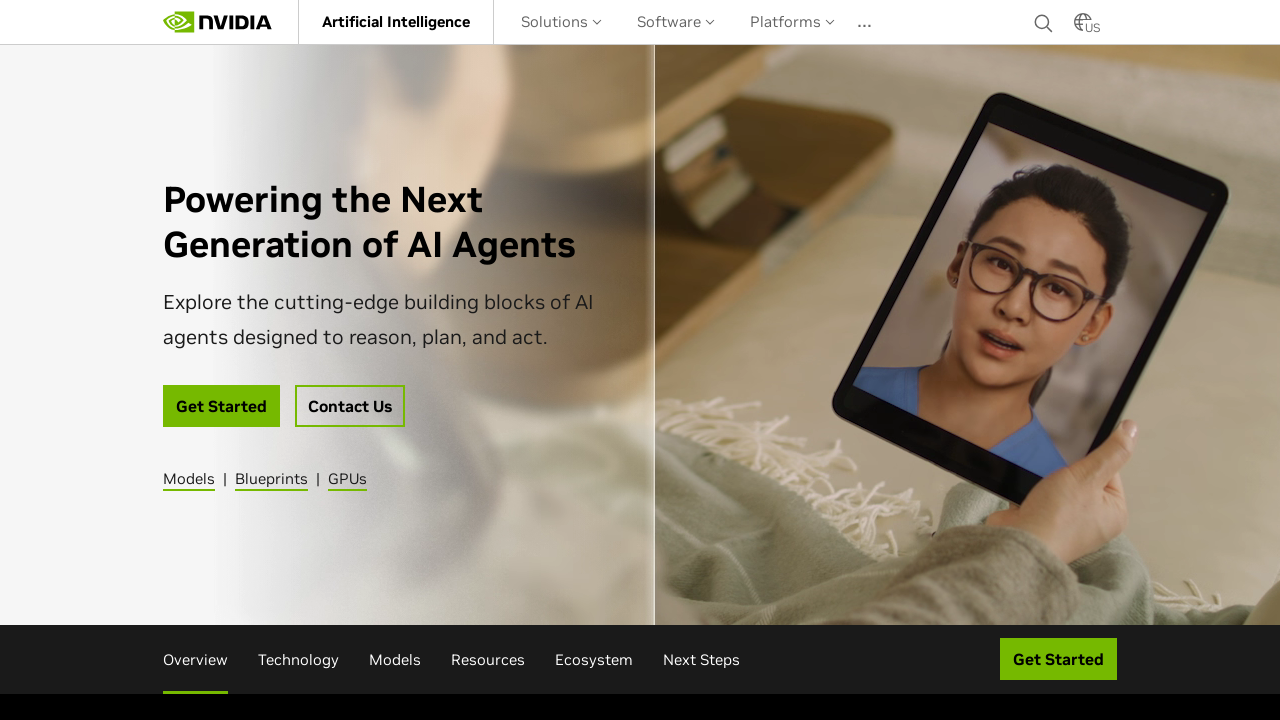